Tests dialog box functionality by double-clicking a button to trigger an alert and verifying its text

Starting URL: https://only-testing-blog.blogspot.com/2014/09/selectable.html

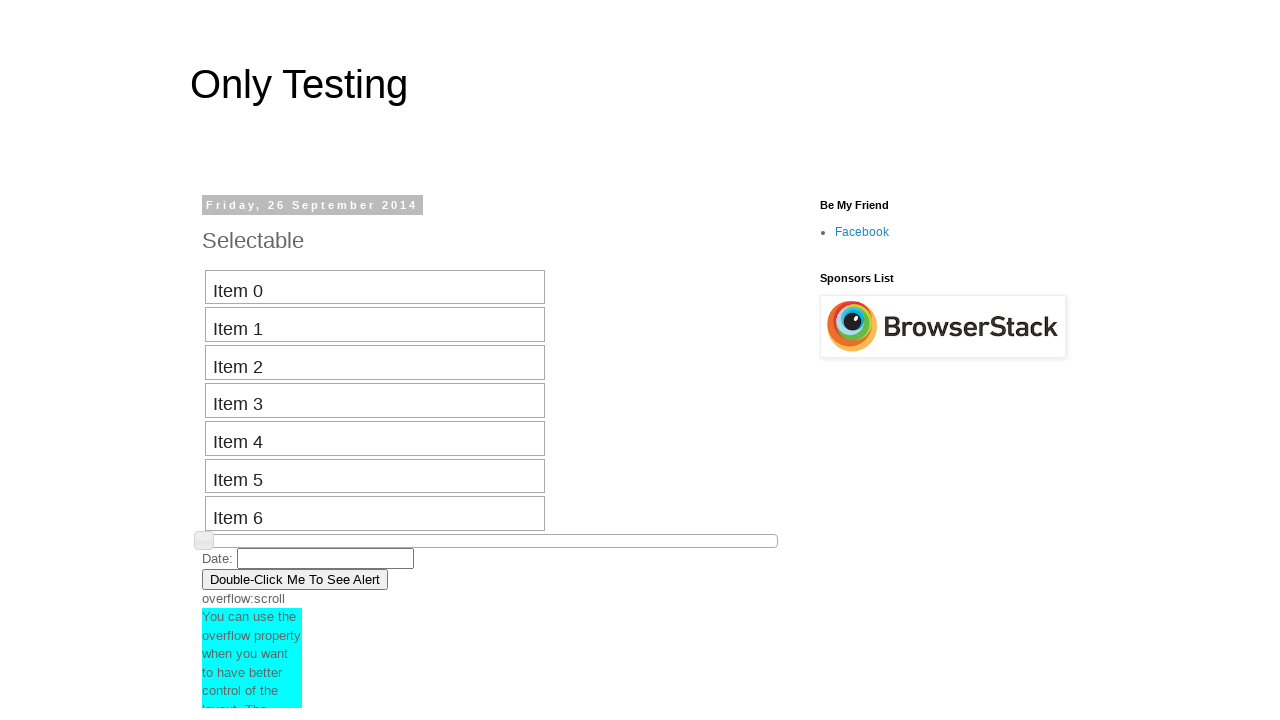

Navigated to dialog box test page
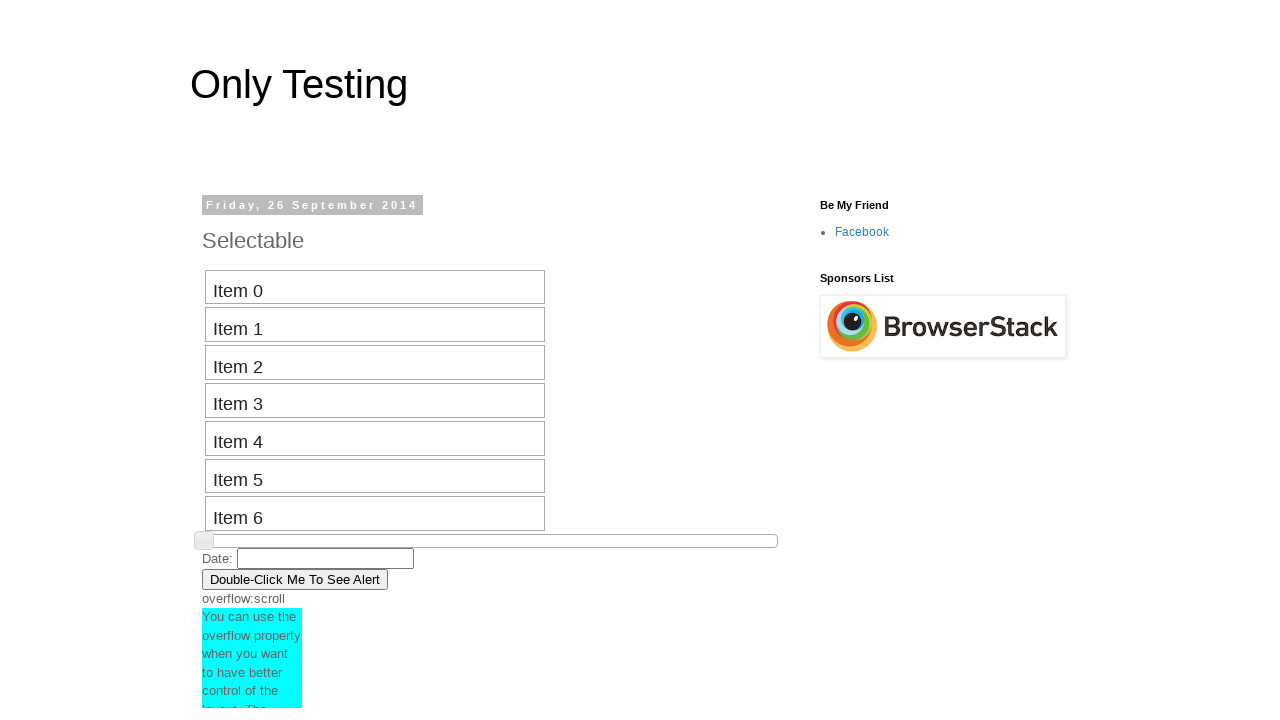

Double-clicked button to trigger alert dialog at (295, 579) on button
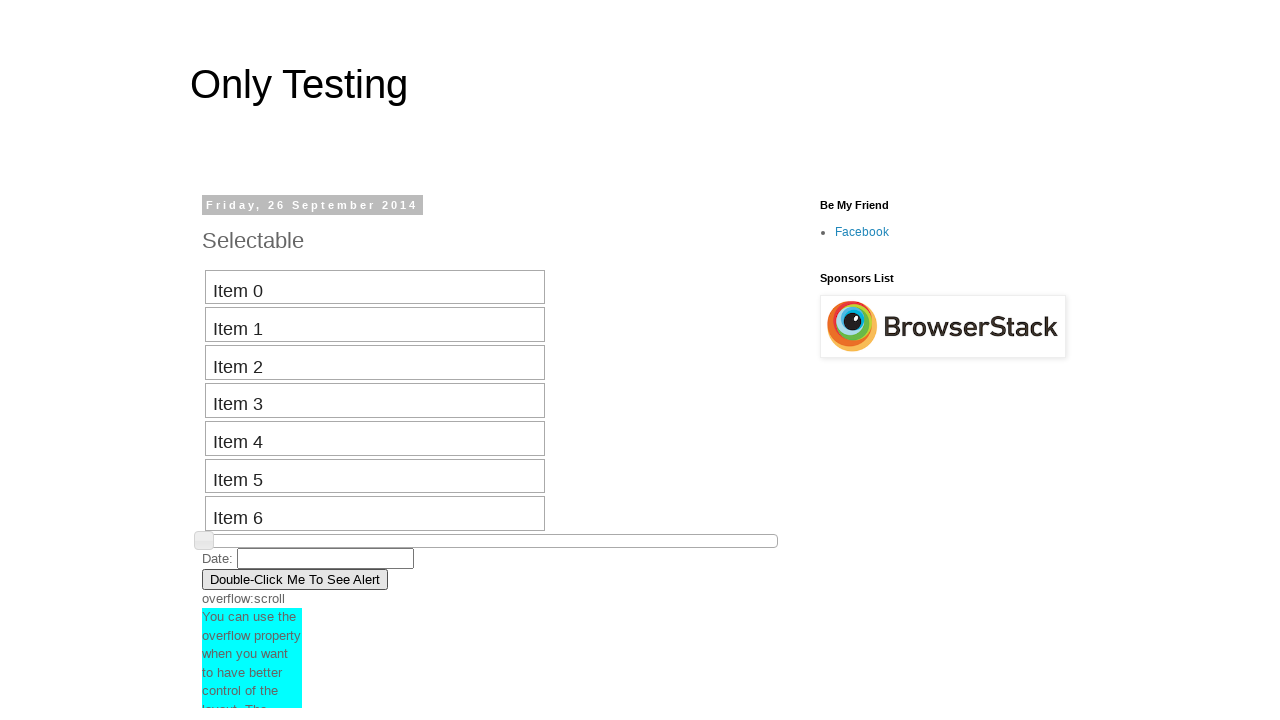

Set up dialog handler to accept alerts
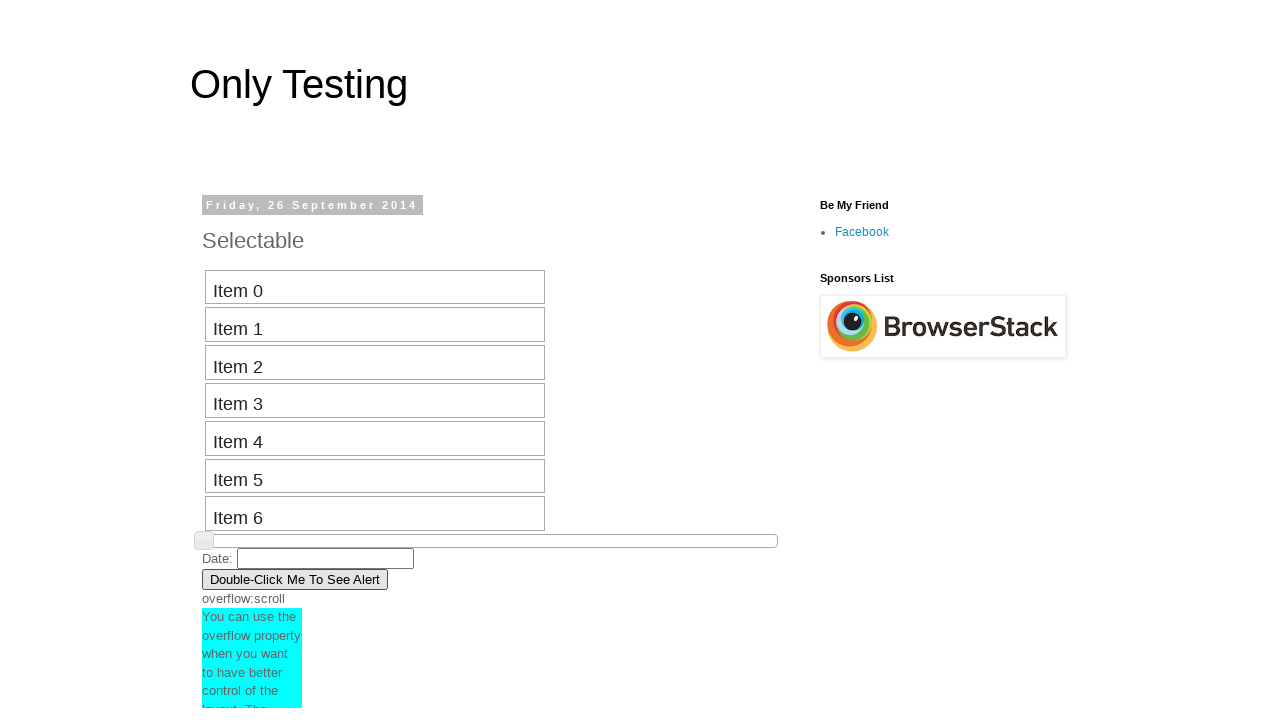

Waited for alert to be processed
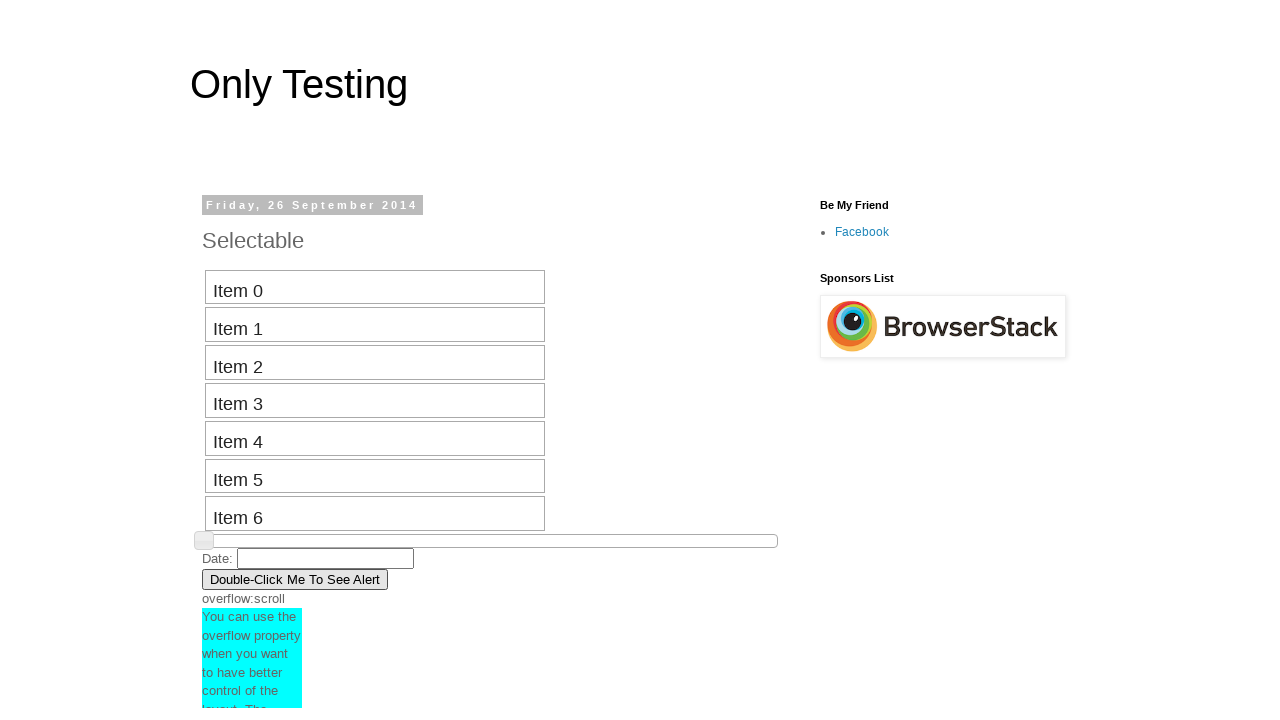

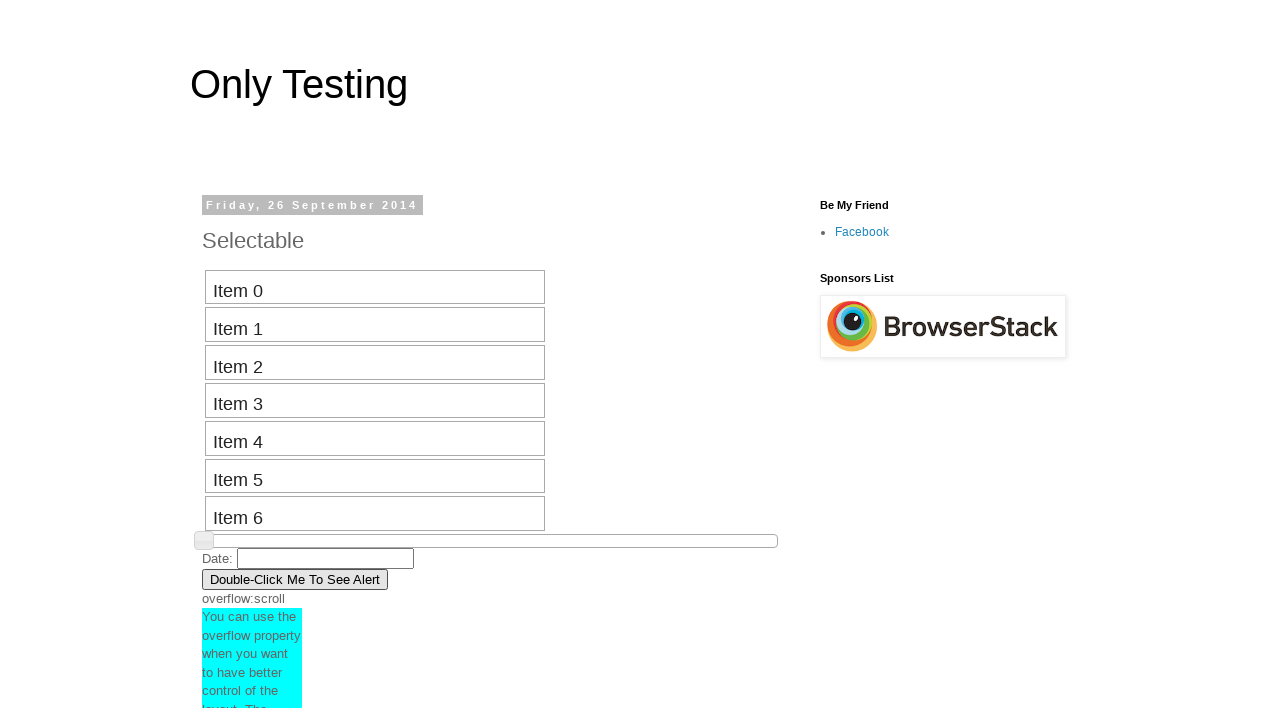